Tests explicit/fluent wait functionality by clicking a button that starts a timer and waiting for an element's text to change to "WebDriver"

Starting URL: http://seleniumpractise.blogspot.in/2016/08/how-to-use-explicit-wait-in-selenium.html

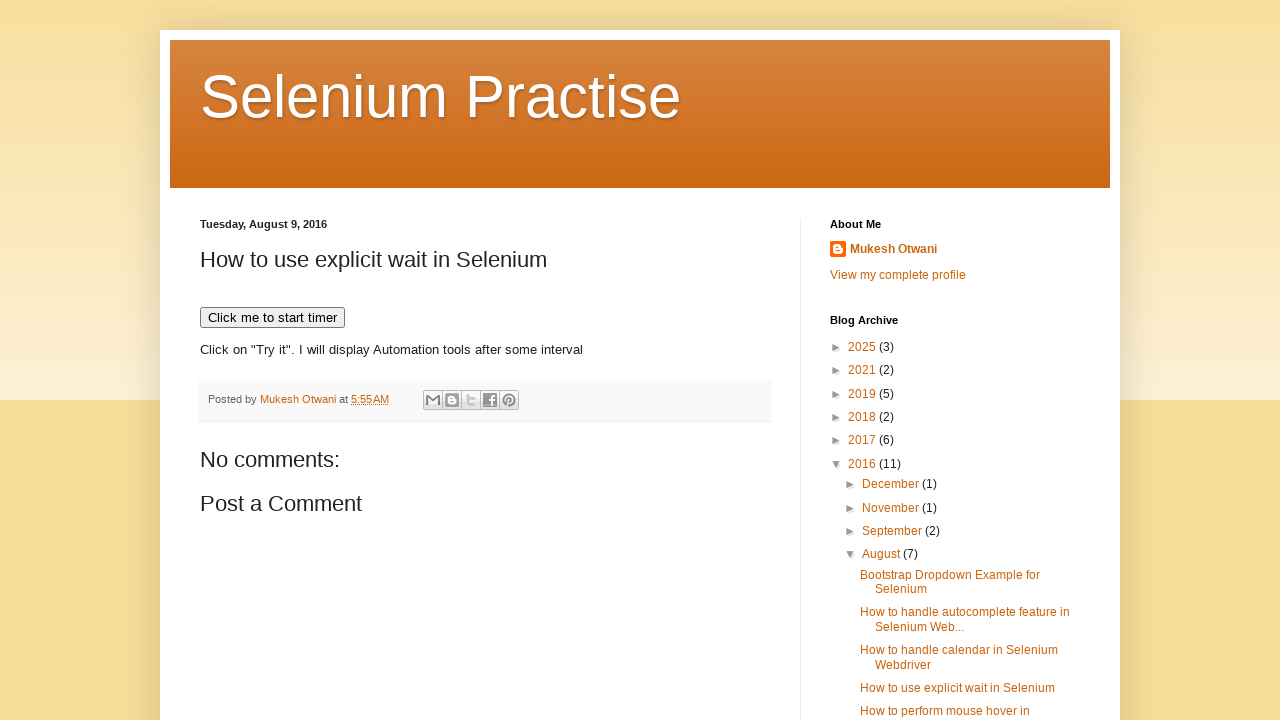

Navigated to explicit wait test page
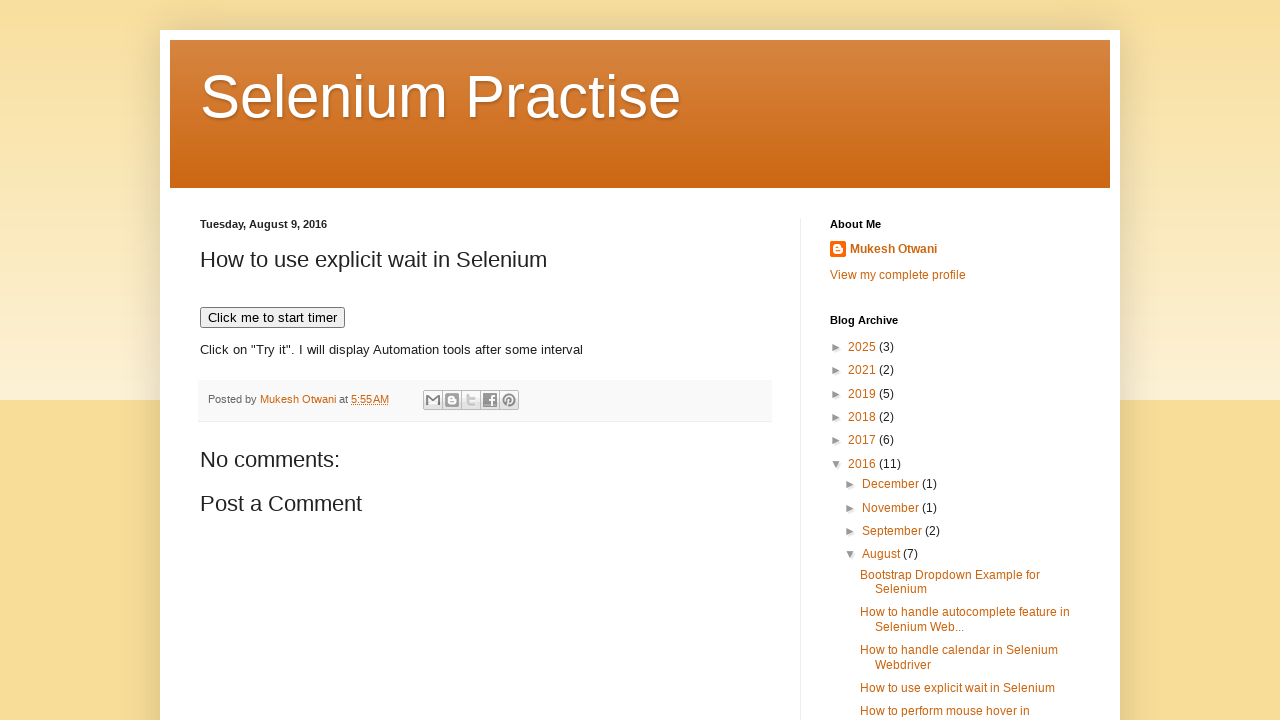

Clicked button to start timer at (272, 318) on xpath=//button[text()='Click me to start timer']
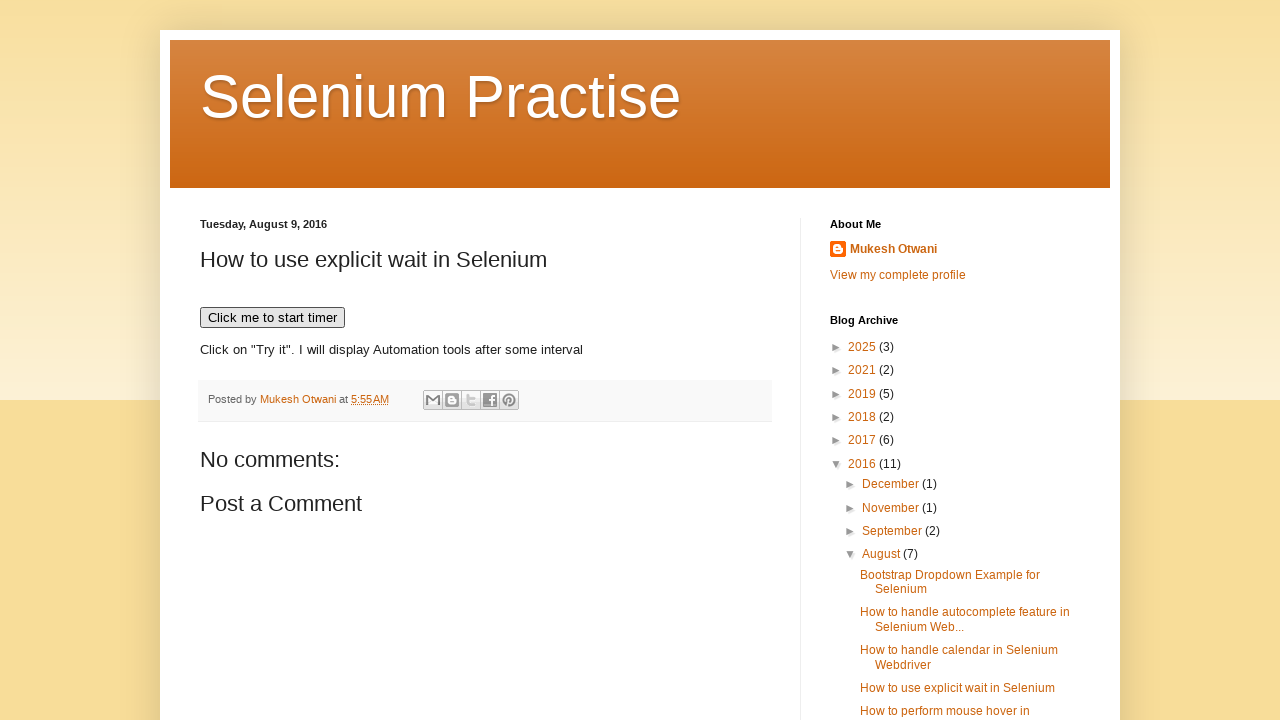

Element text changed to 'WebDriver' after fluent wait
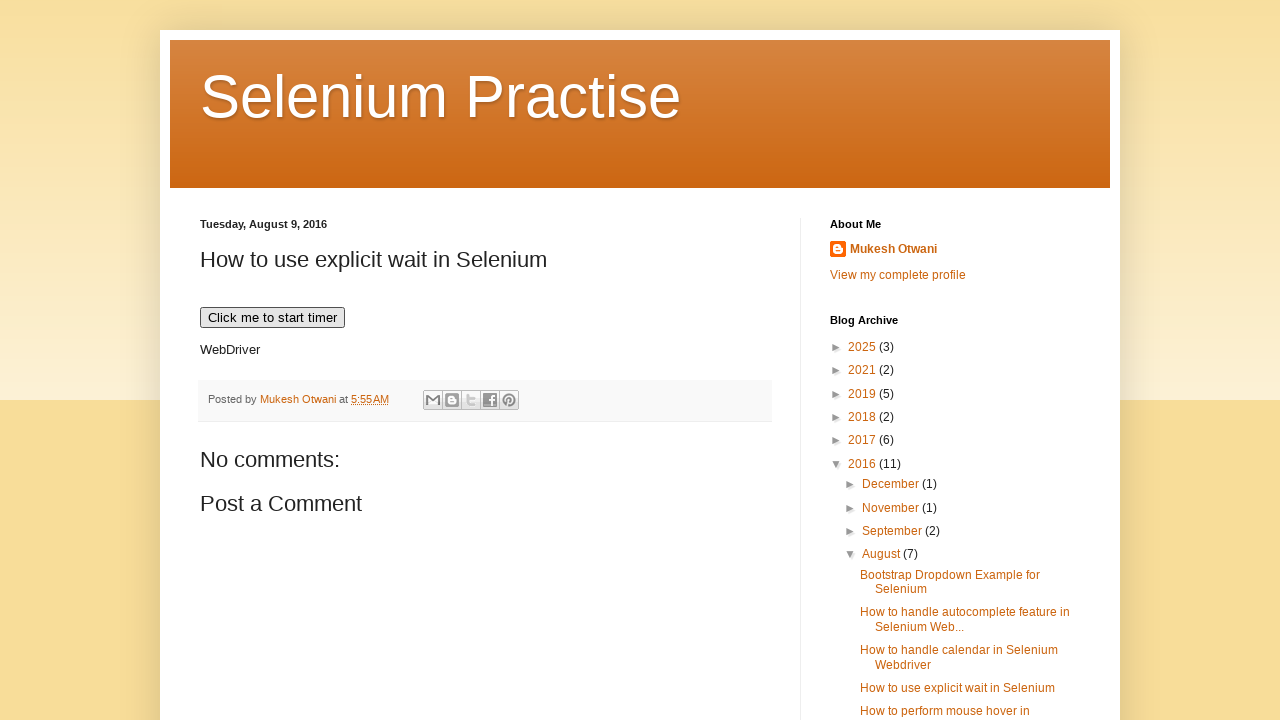

Verified element #demo is visible
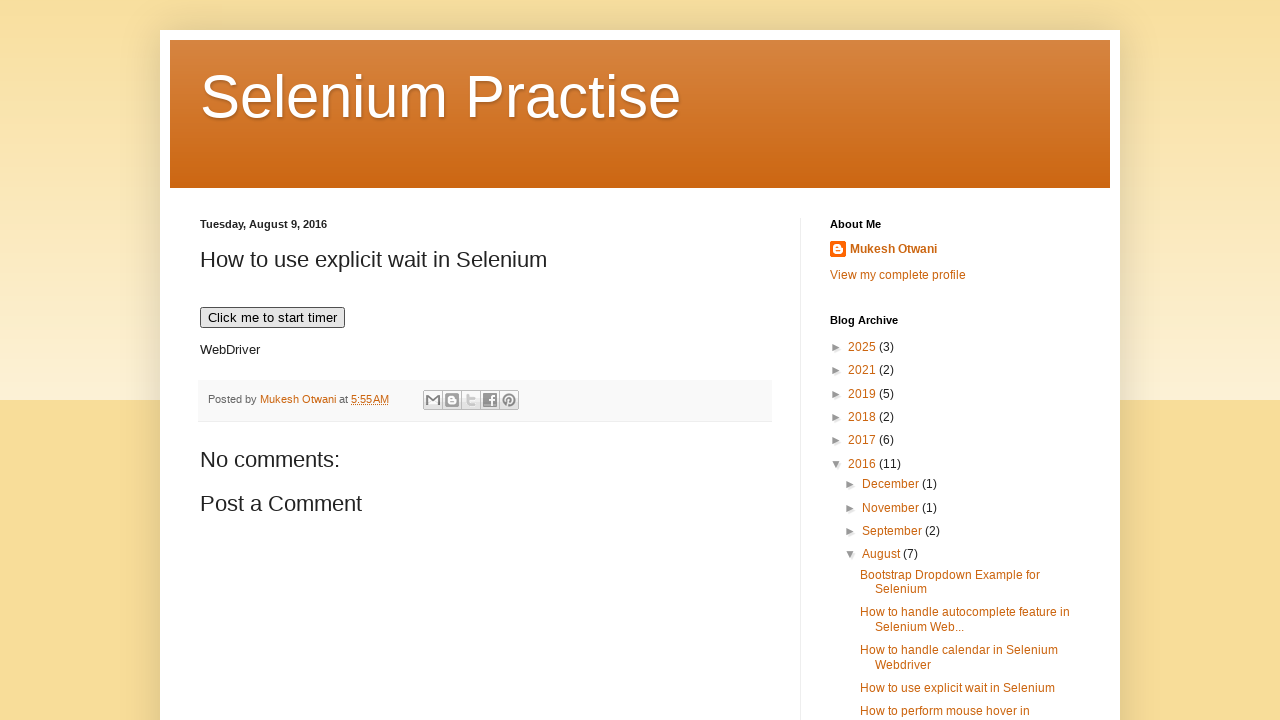

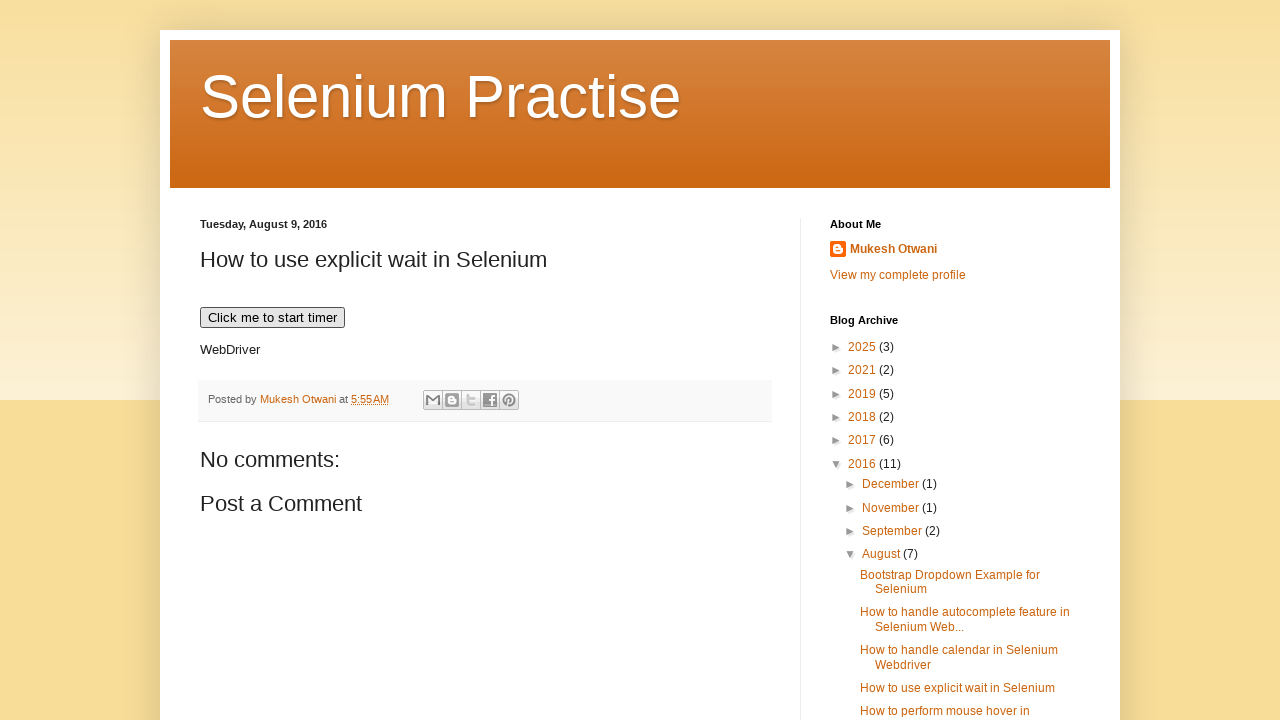